Opens the Cars.com website and maximizes the browser window. This is a basic navigation test with no additional actions.

Starting URL: https://www.cars.com

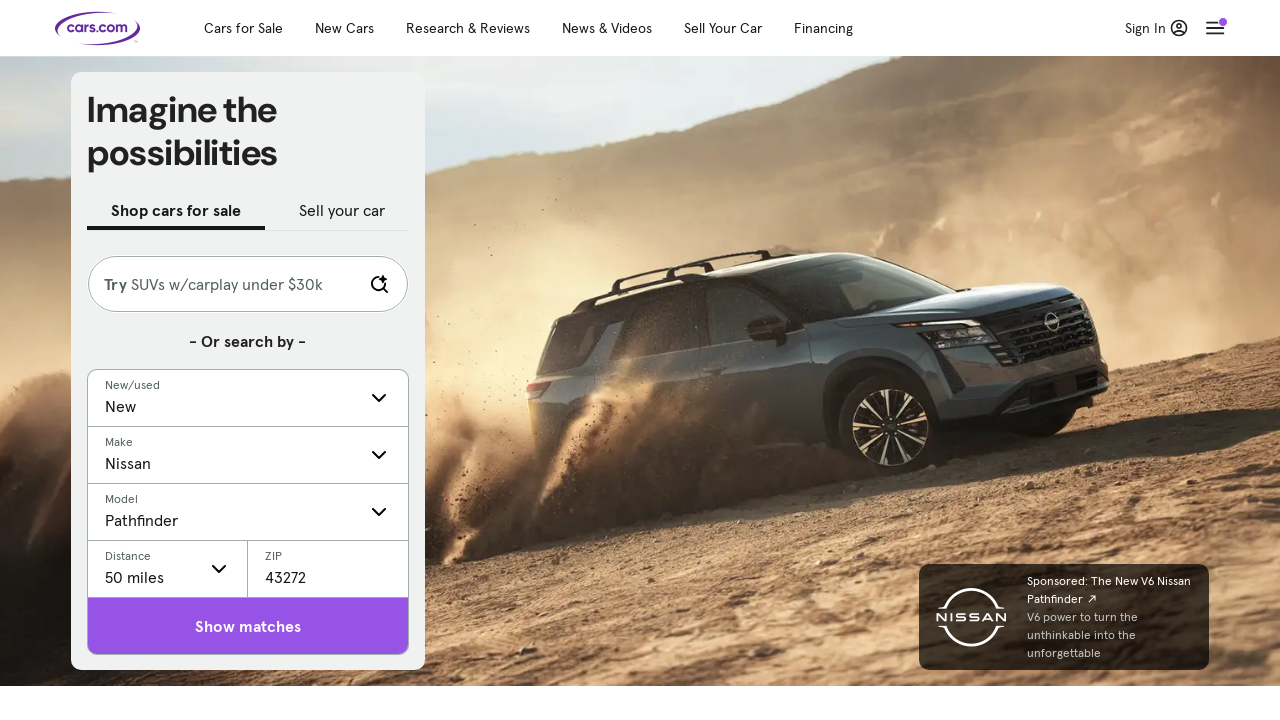

Cars.com page loaded and DOM content ready
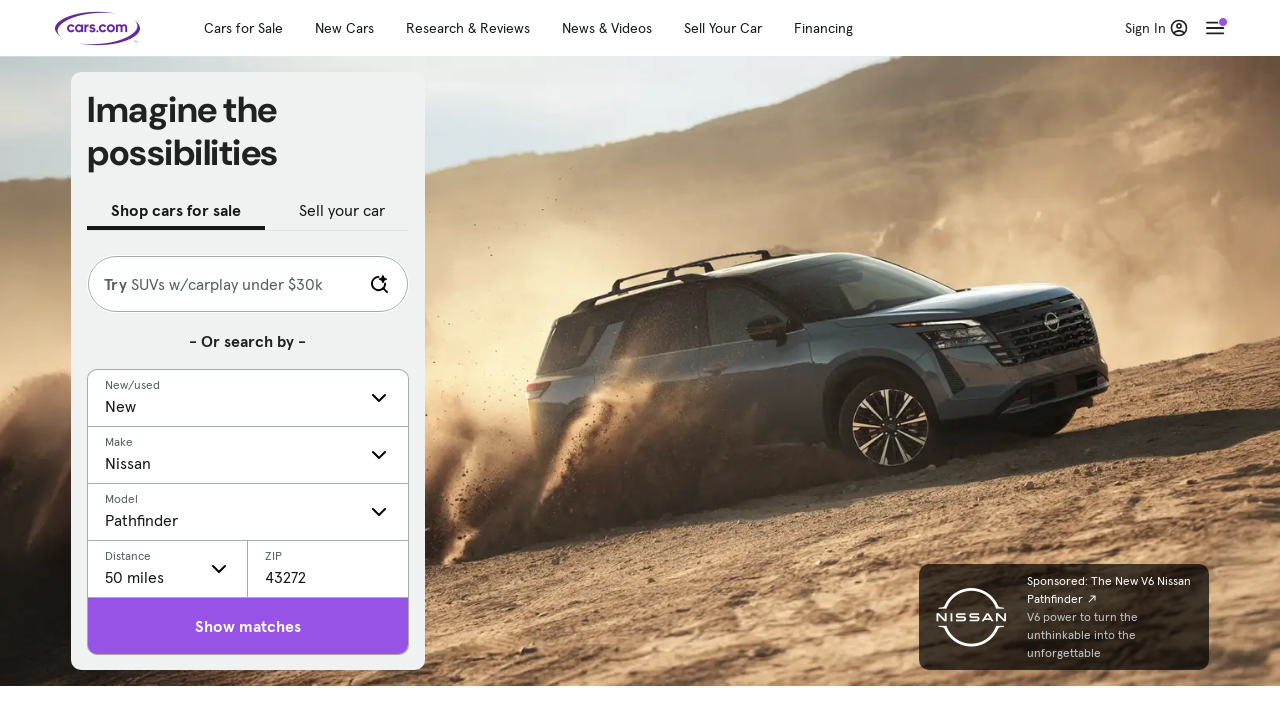

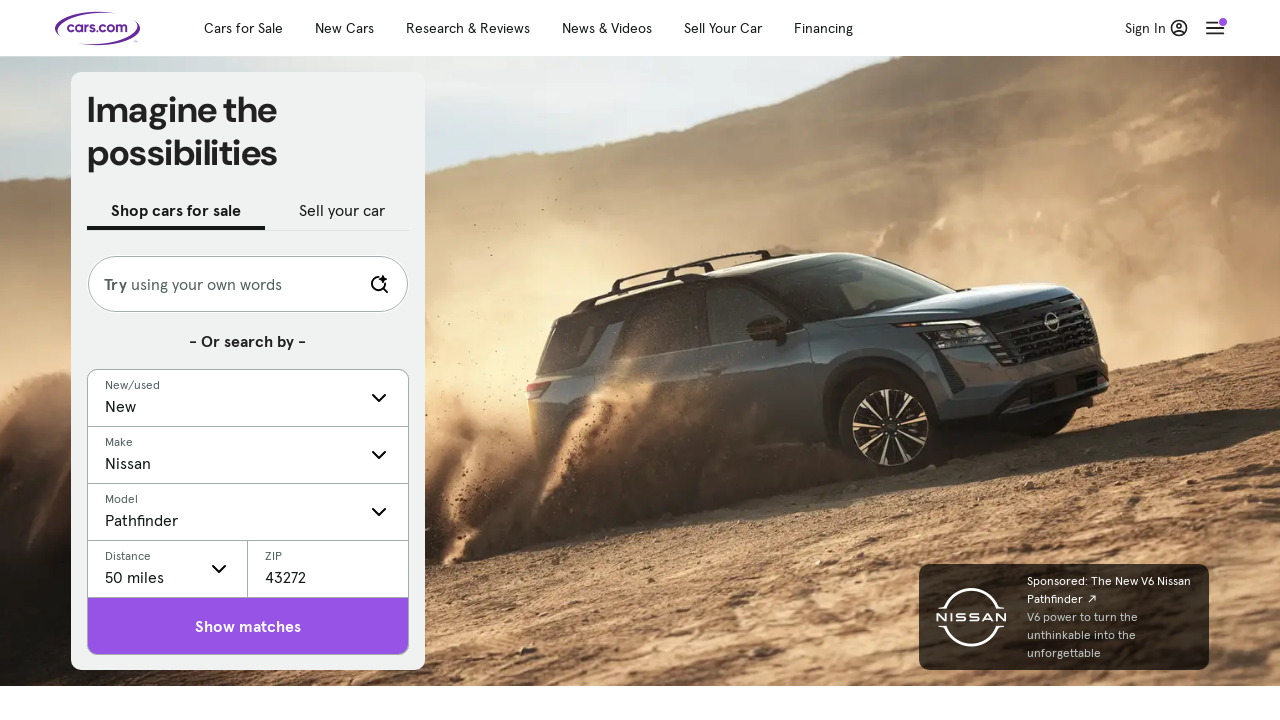